Tests alert handling by clicking a button to trigger an alert popup and then accepting it

Starting URL: https://sahitest.com/demo/alertTest.htm

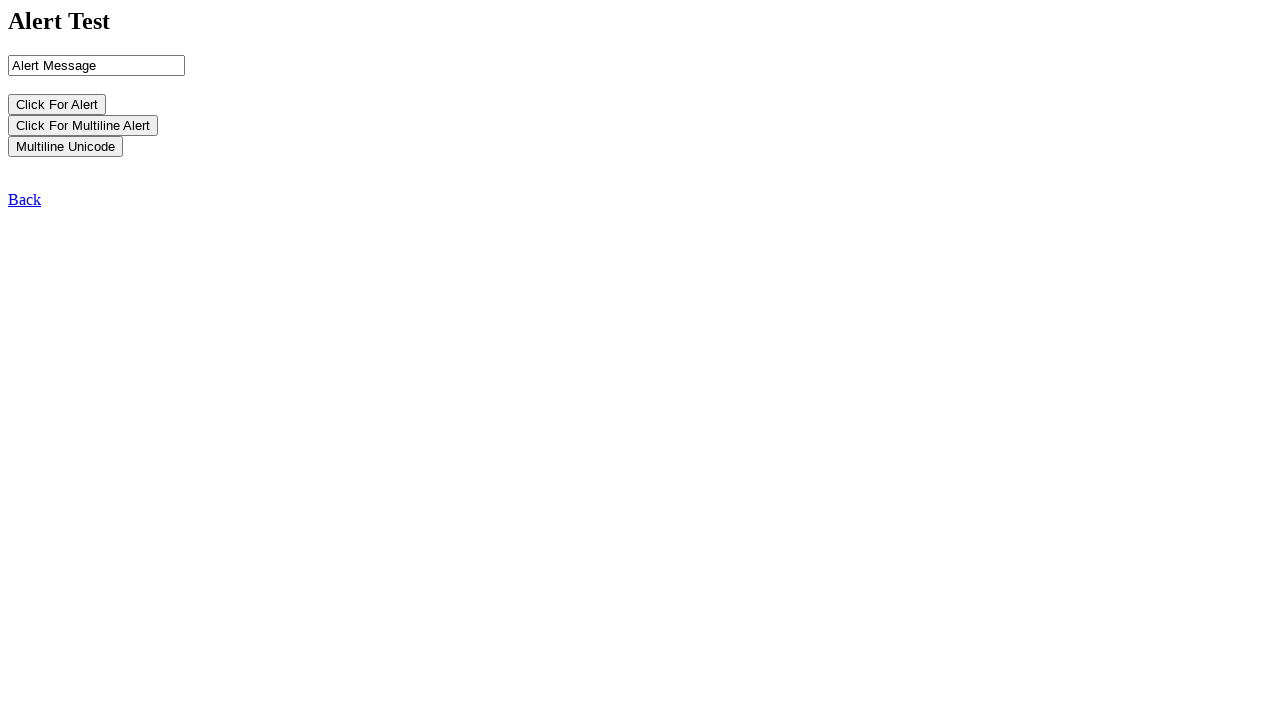

Clicked button to trigger alert popup at (57, 104) on input[name='b1']
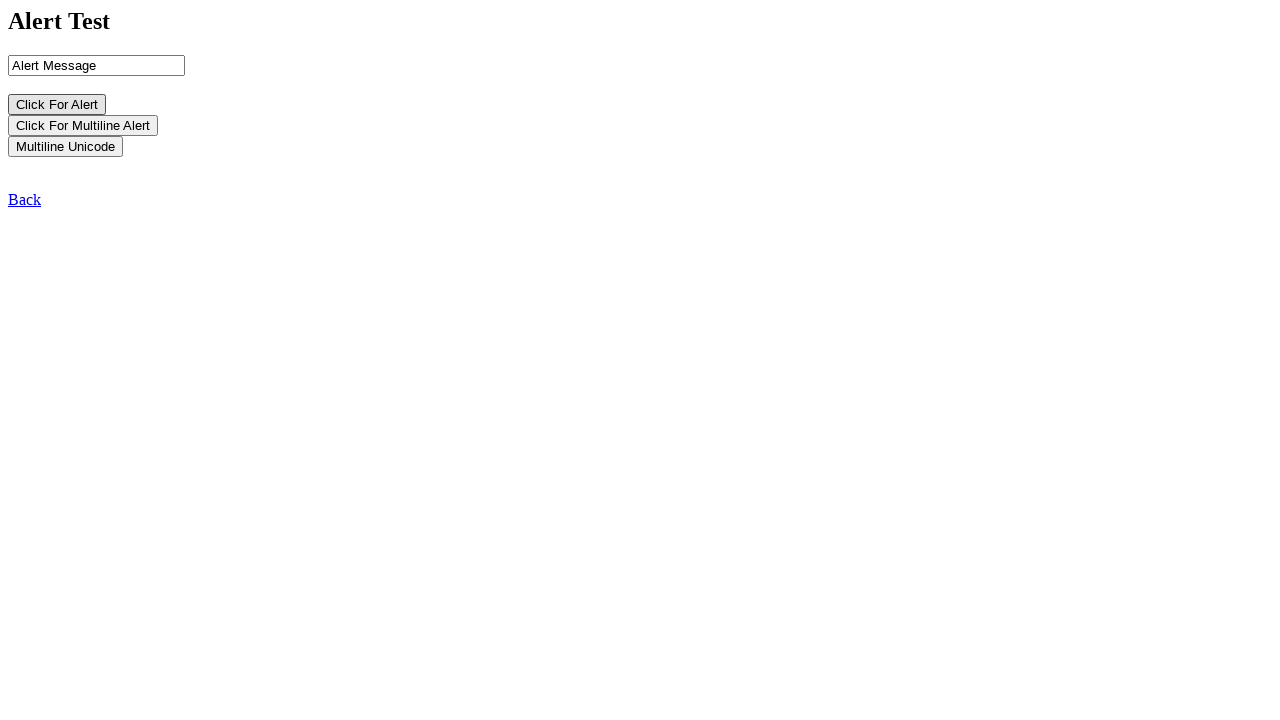

Set up dialog handler to accept alert
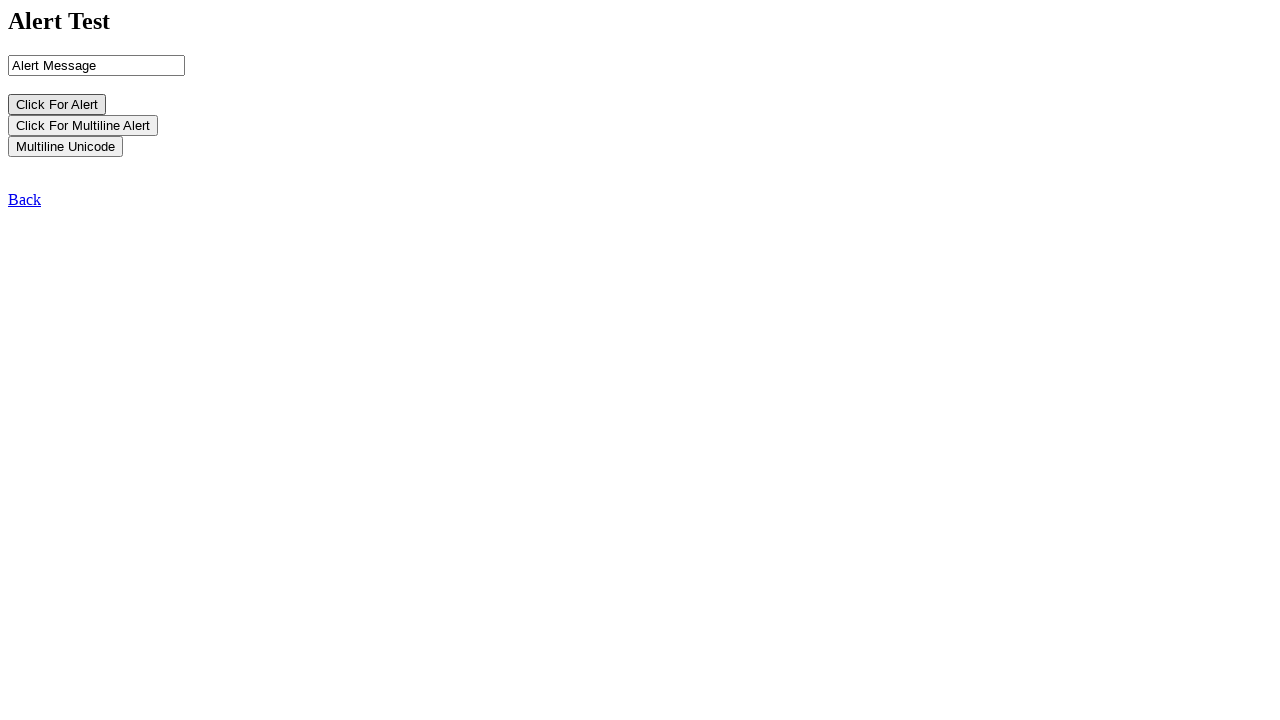

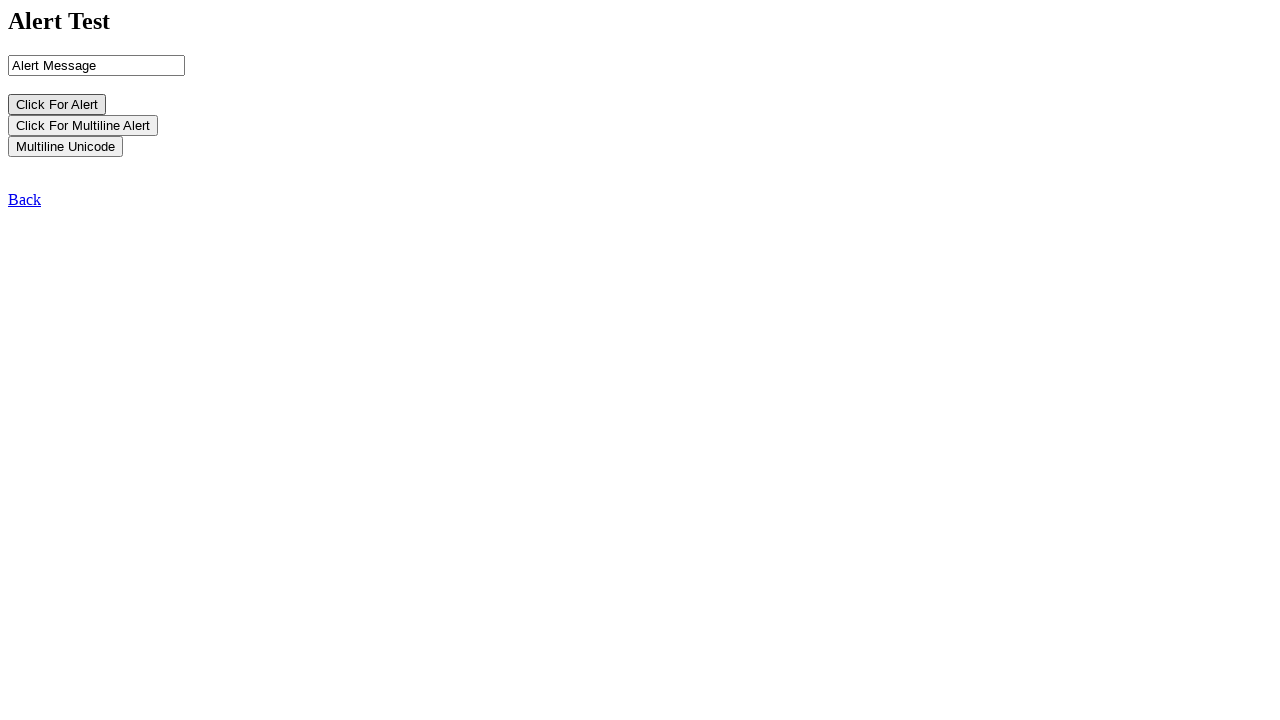